Tests the Contact Us form by scrolling to footer, clicking Contact Us, filling out the form fields and submitting

Starting URL: https://crio-qkart-frontend-qa.vercel.app/

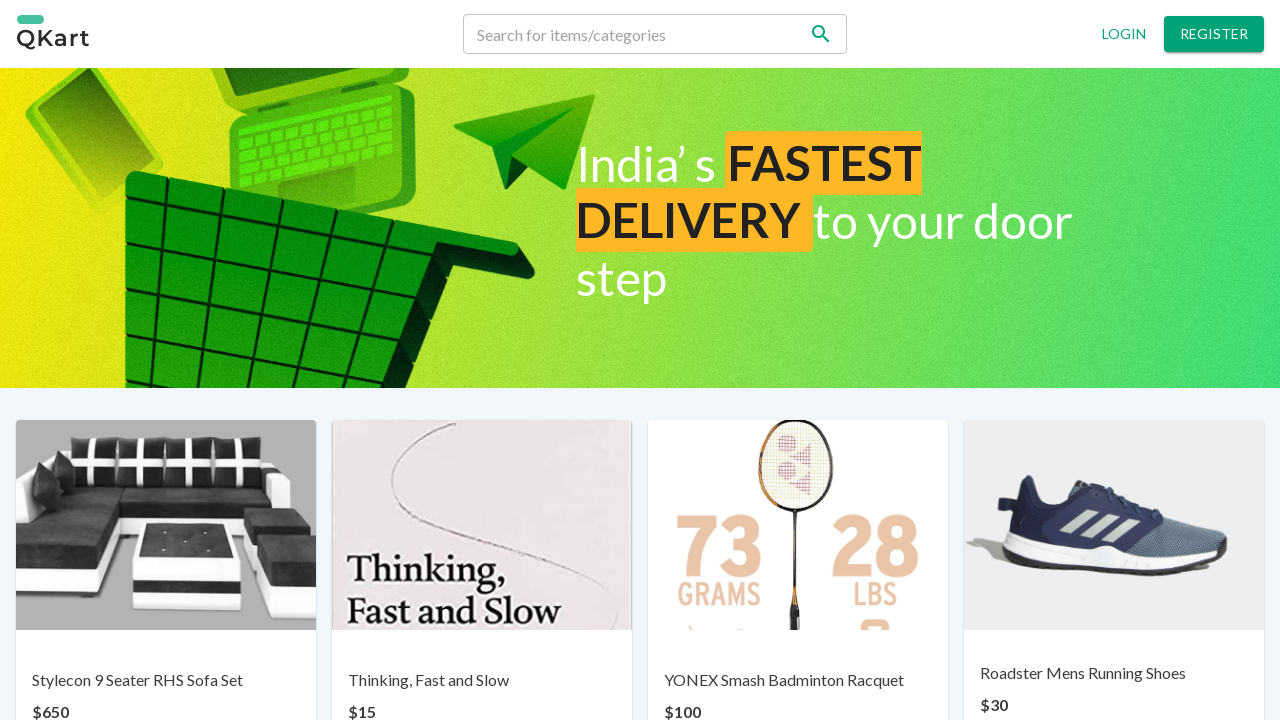

Scrolled to bottom of page to reveal footer
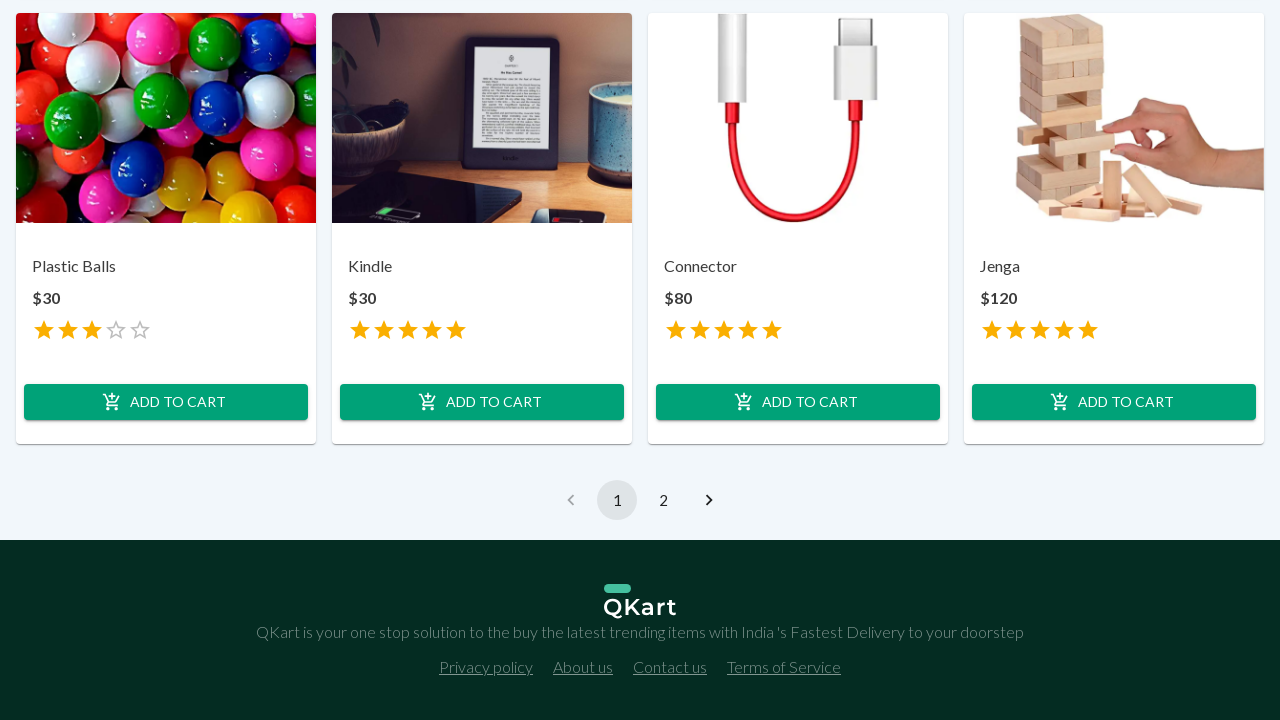

Contact Us link selector became available
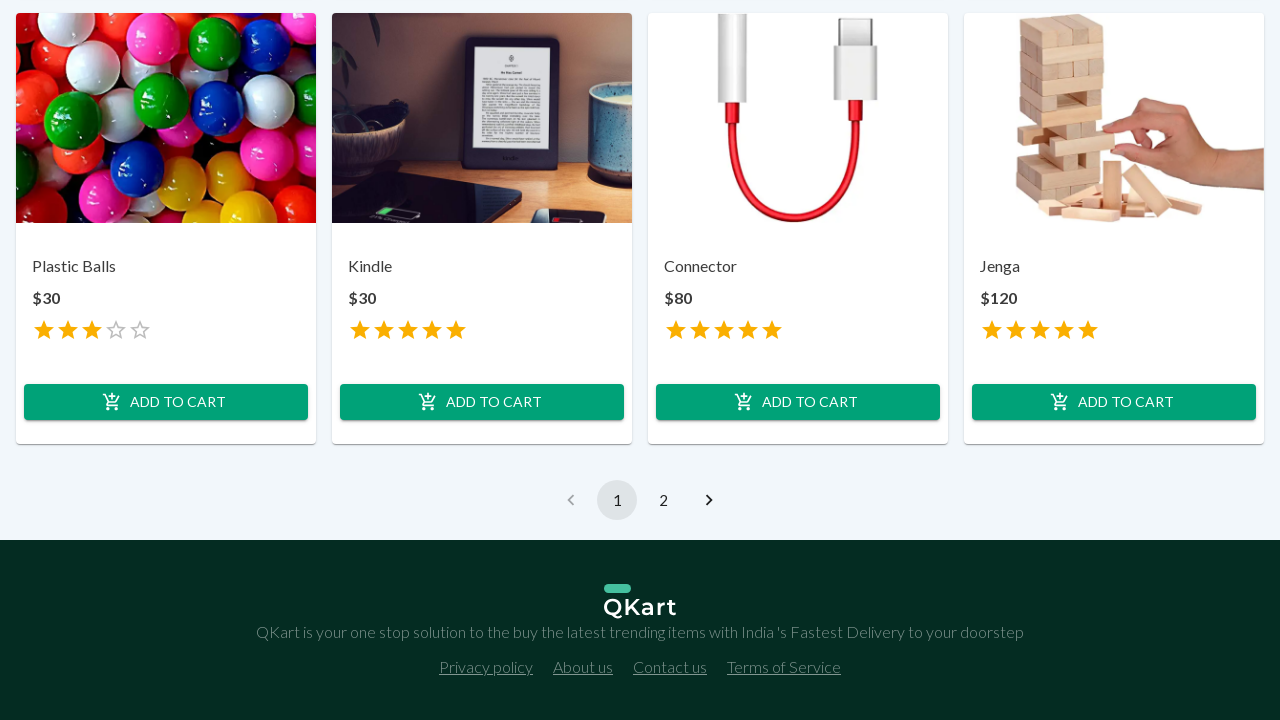

Clicked on Contact Us link at (670, 667) on p:text('Contact us')
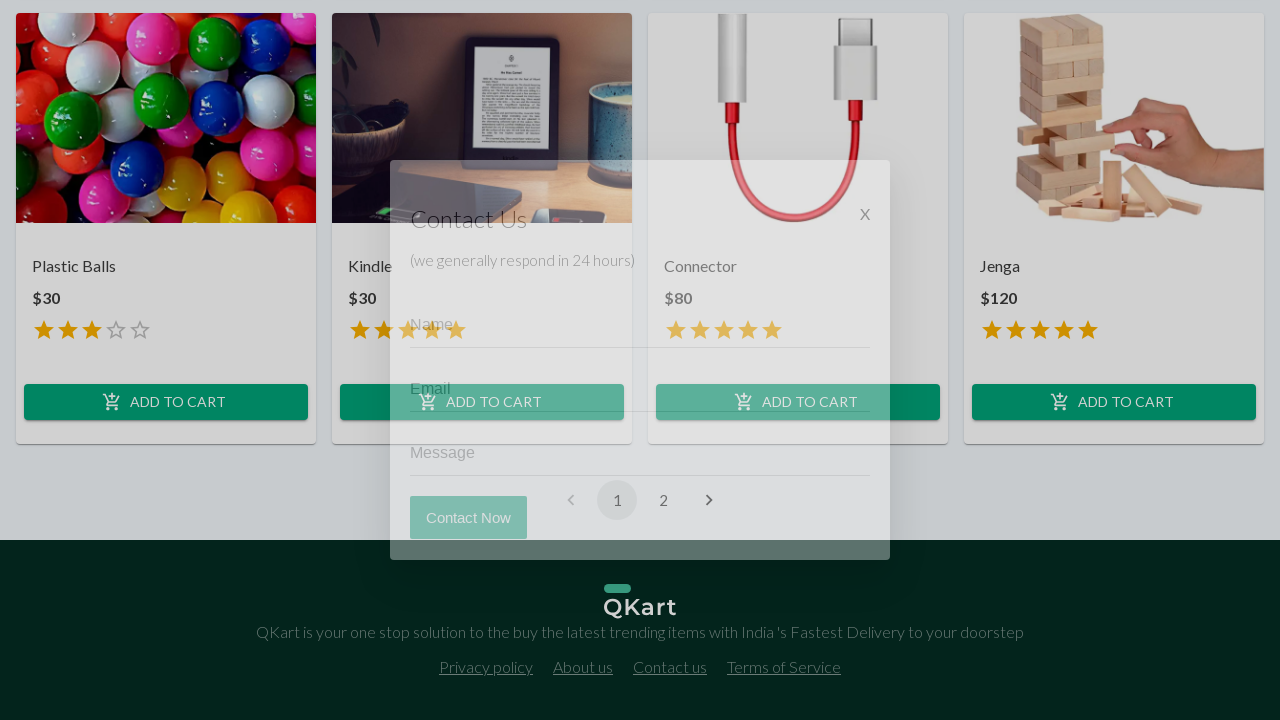

Filled Name field with 'Test User' on input[placeholder='Name']
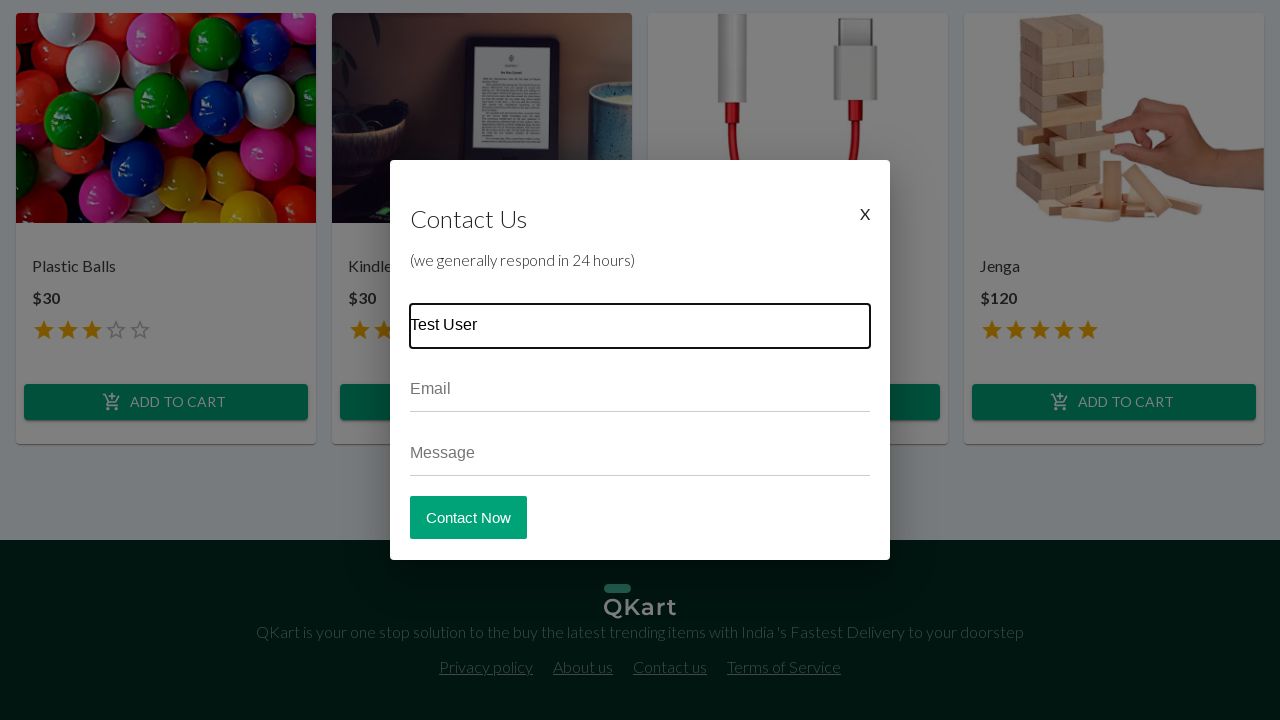

Filled Email field with 'testuser2024@example.com' on input[placeholder='Email']
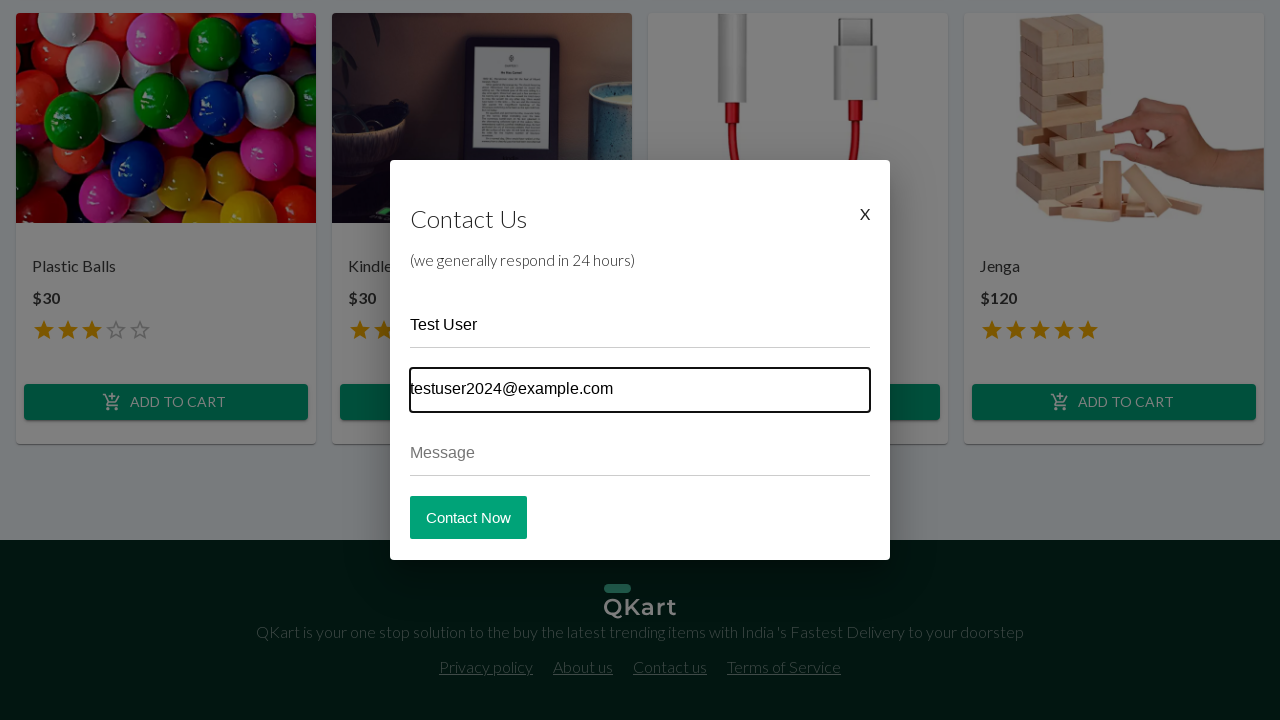

Filled Message field with test message on input[placeholder='Message']
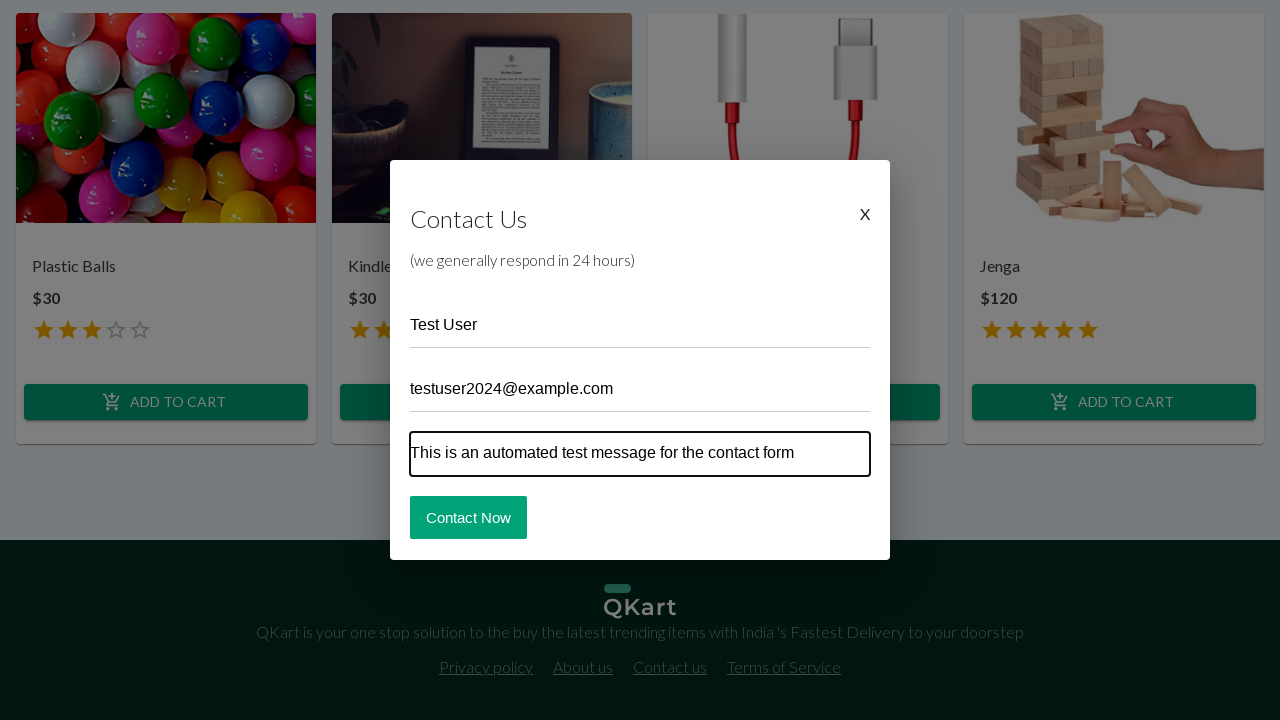

Clicked Contact Now button to submit form at (468, 517) on button:text('Contact Now')
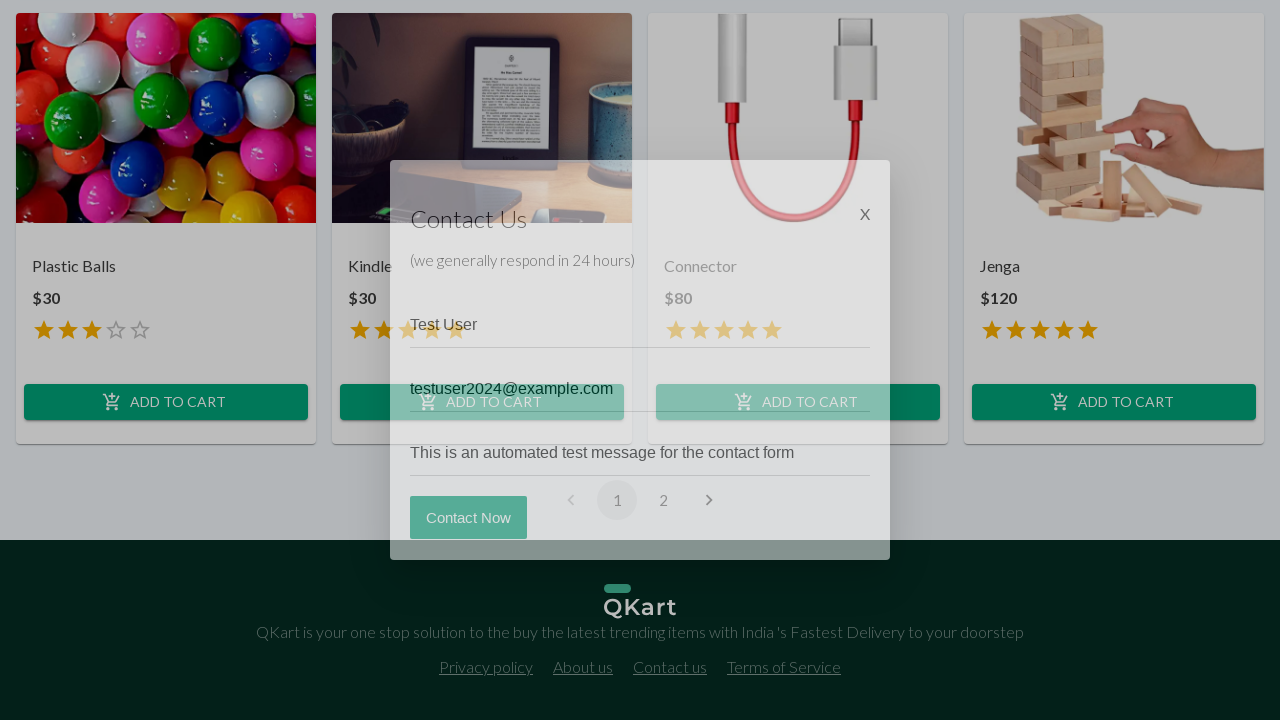

Contact form disappeared after successful submission
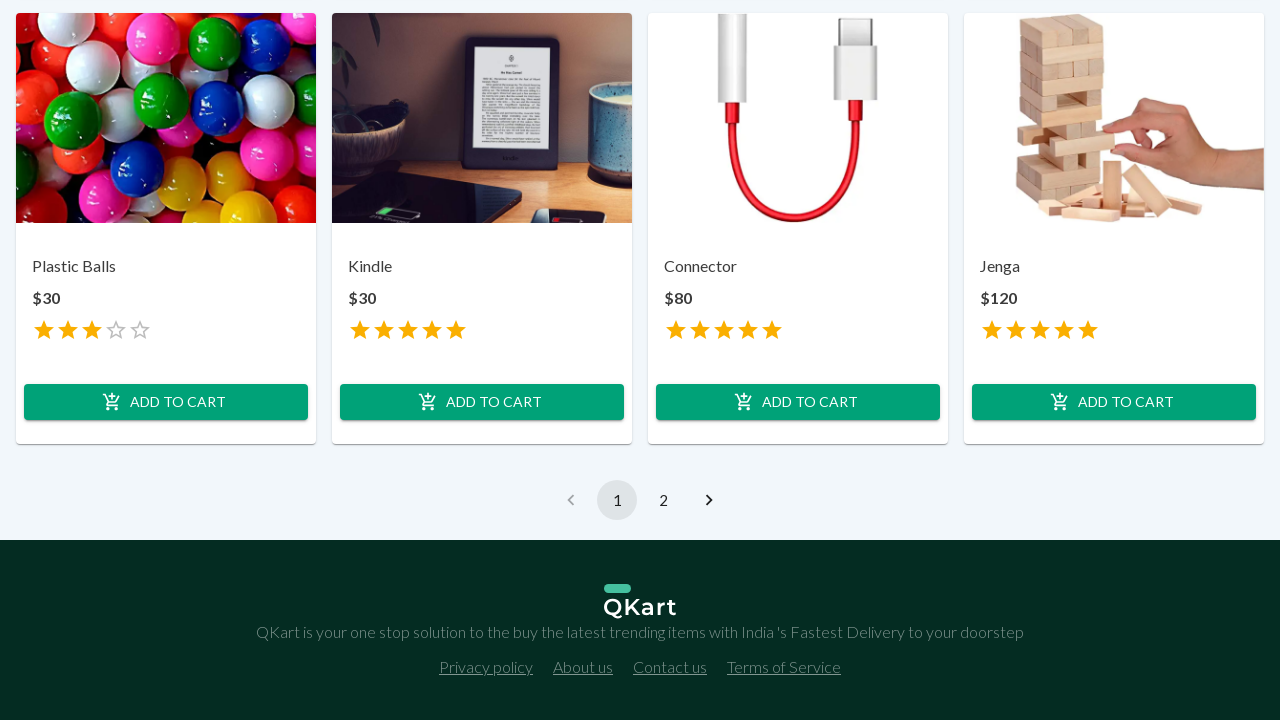

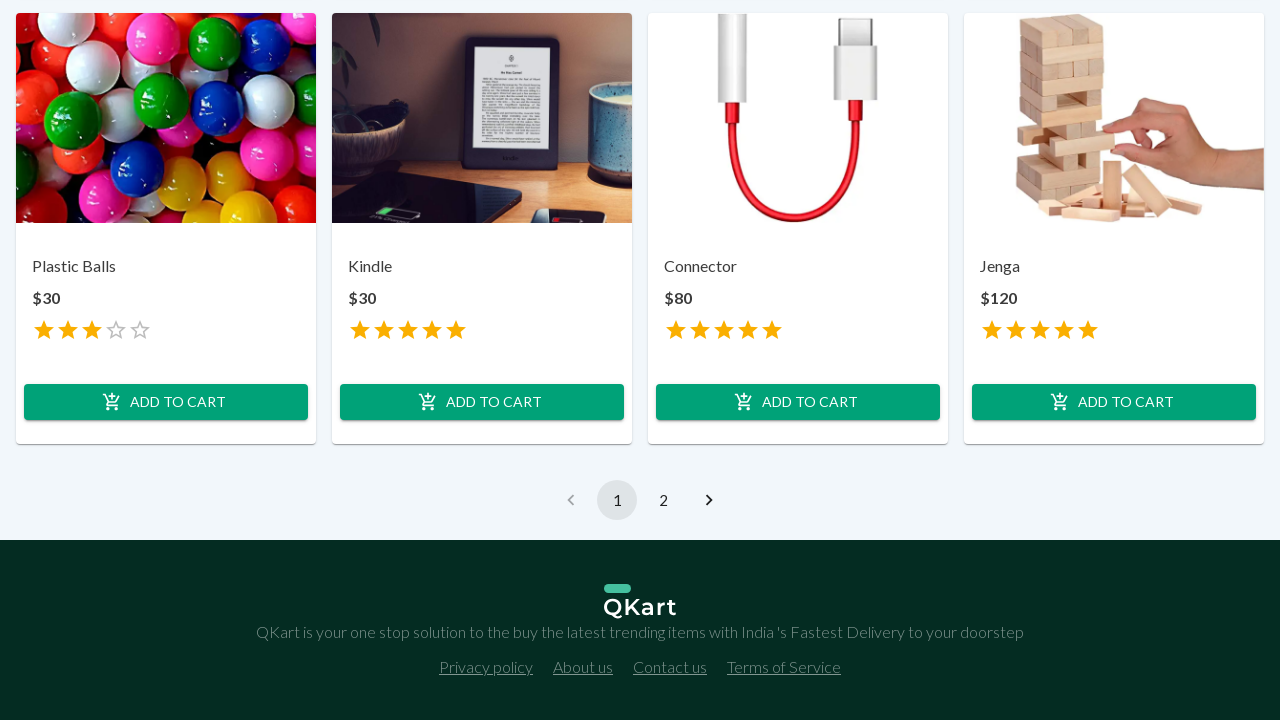